Tests AJAX functionality by clicking a button multiple times to create elements, then clicking each created element to remove them, verifying the dynamic element count changes correctly

Starting URL: https://konflic.github.io/examples/pages/ajax.html

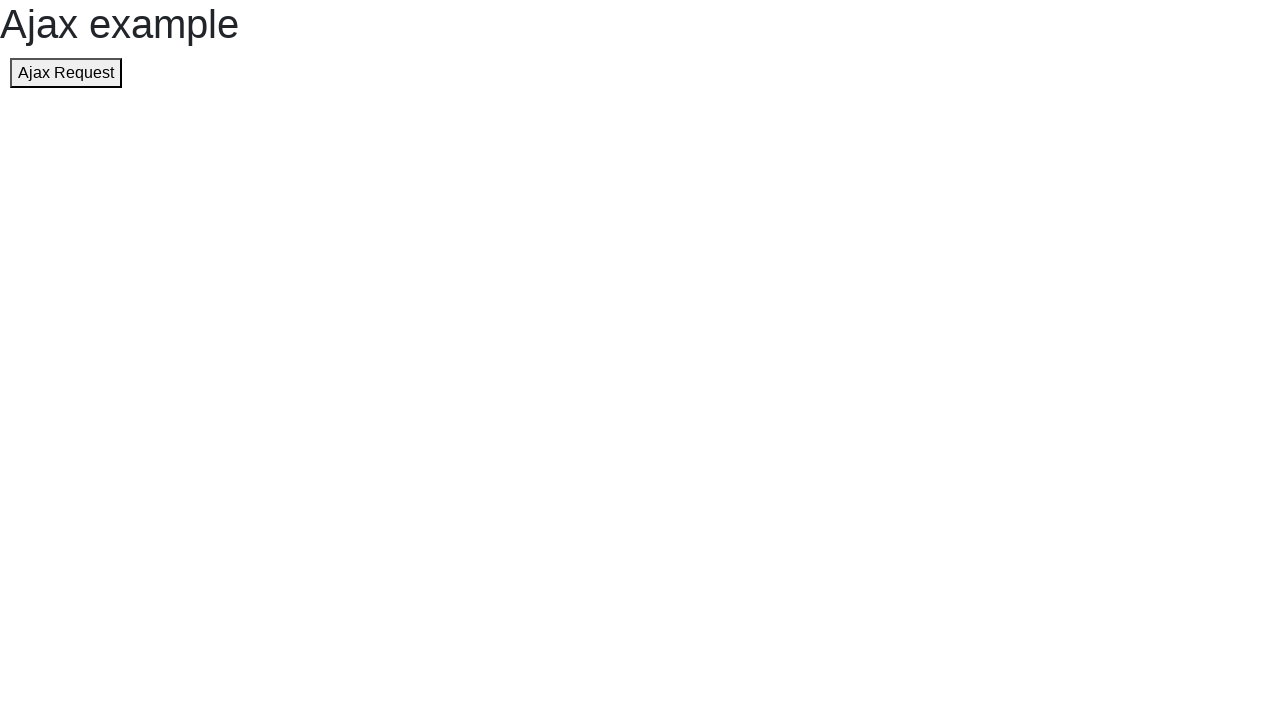

Waited for and located the 'showjsbutton' button
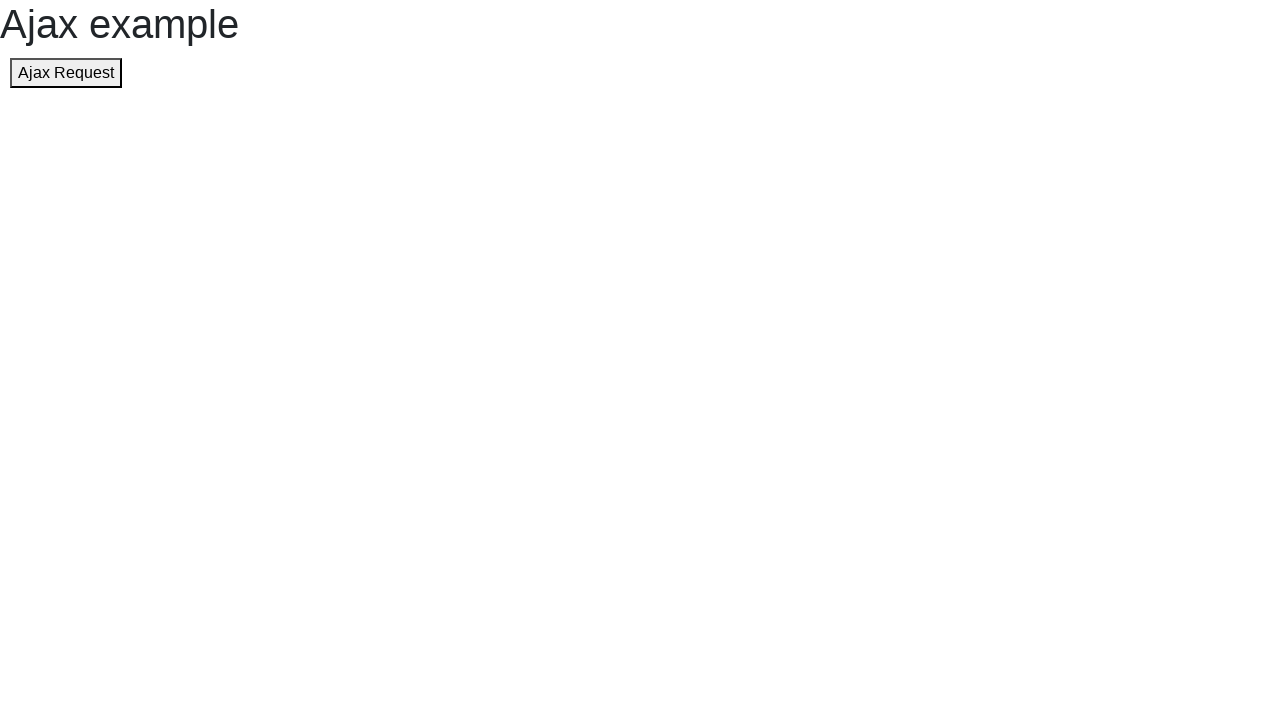

Generated random test amount: 4 clicks
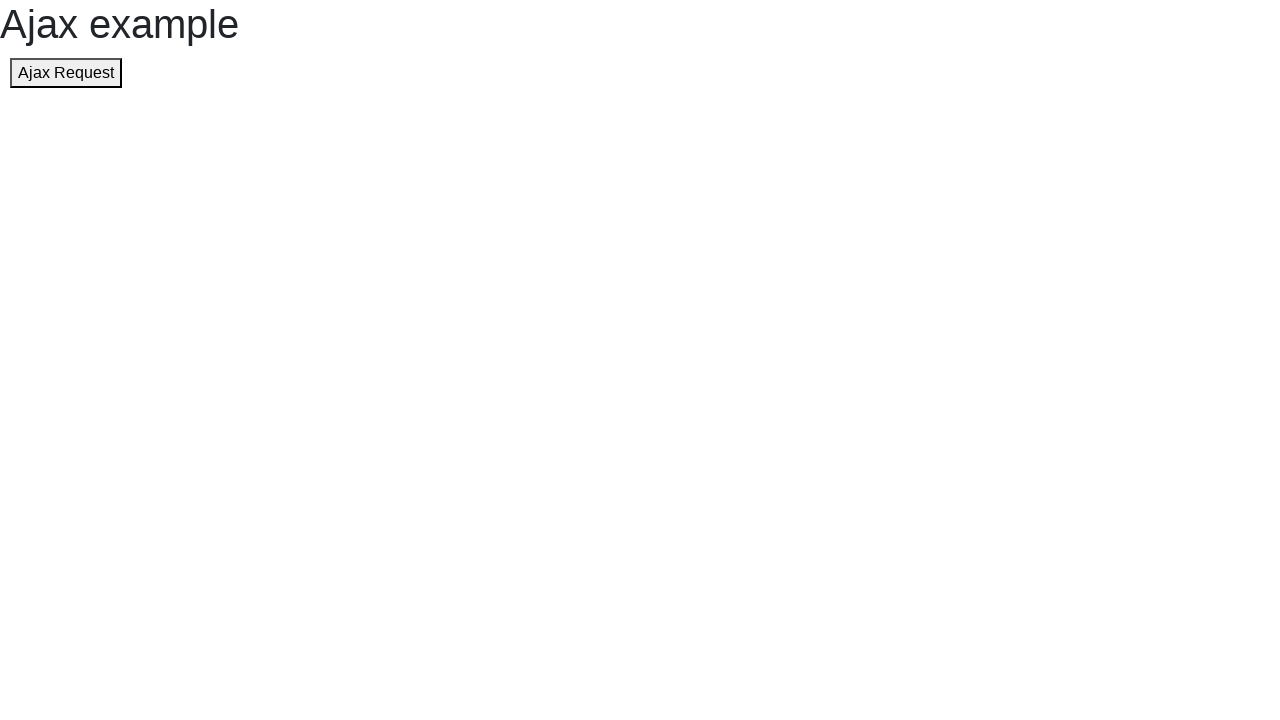

Clicked showjsbutton (click 1/4) to create element
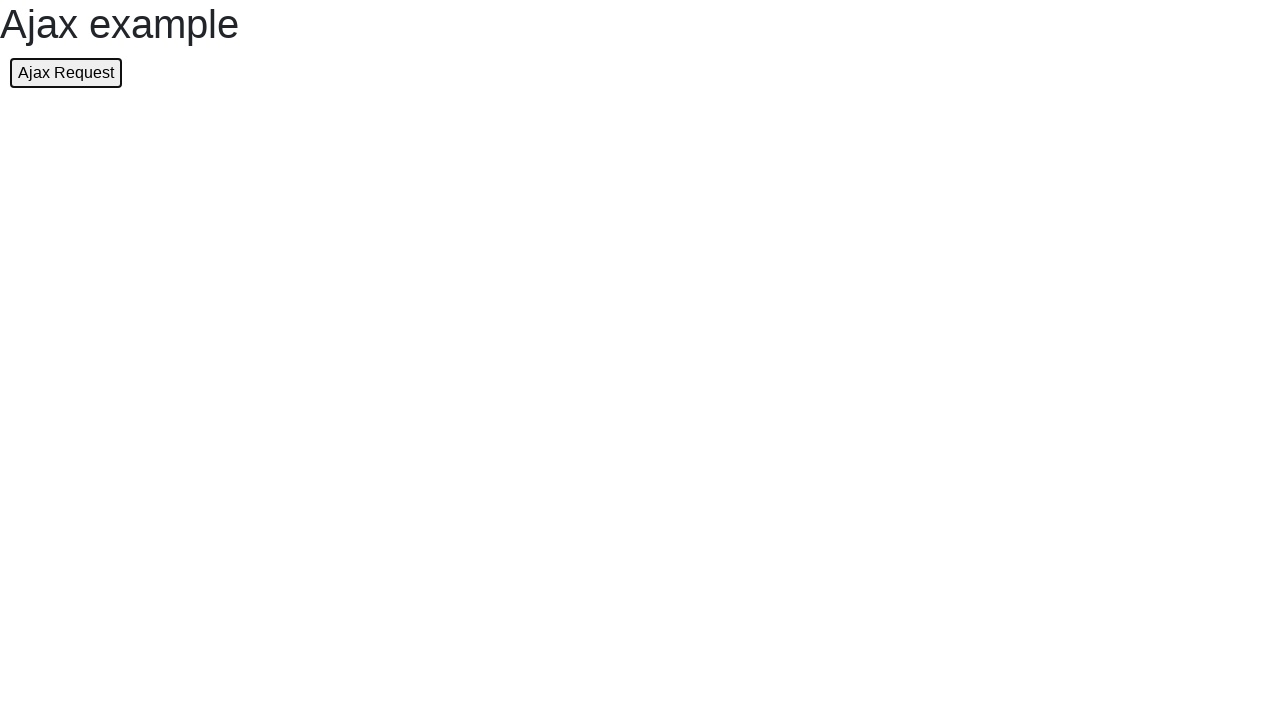

Clicked showjsbutton (click 2/4) to create element
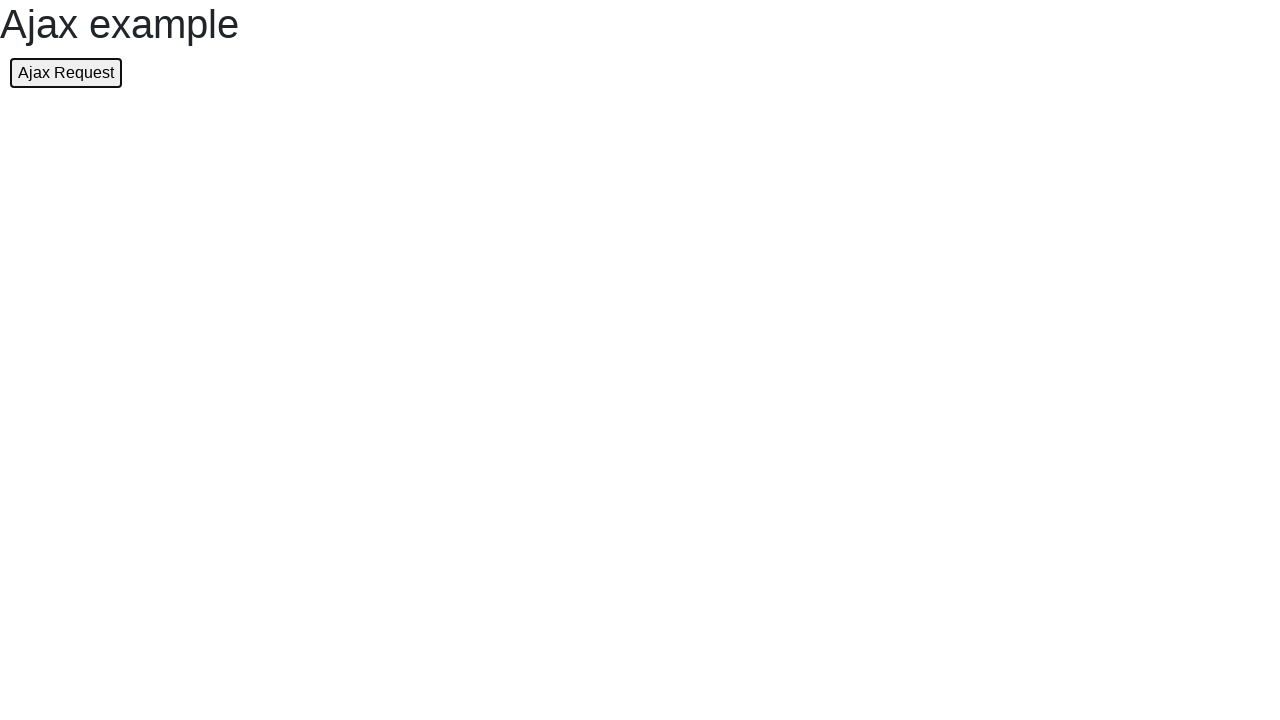

Clicked showjsbutton (click 3/4) to create element
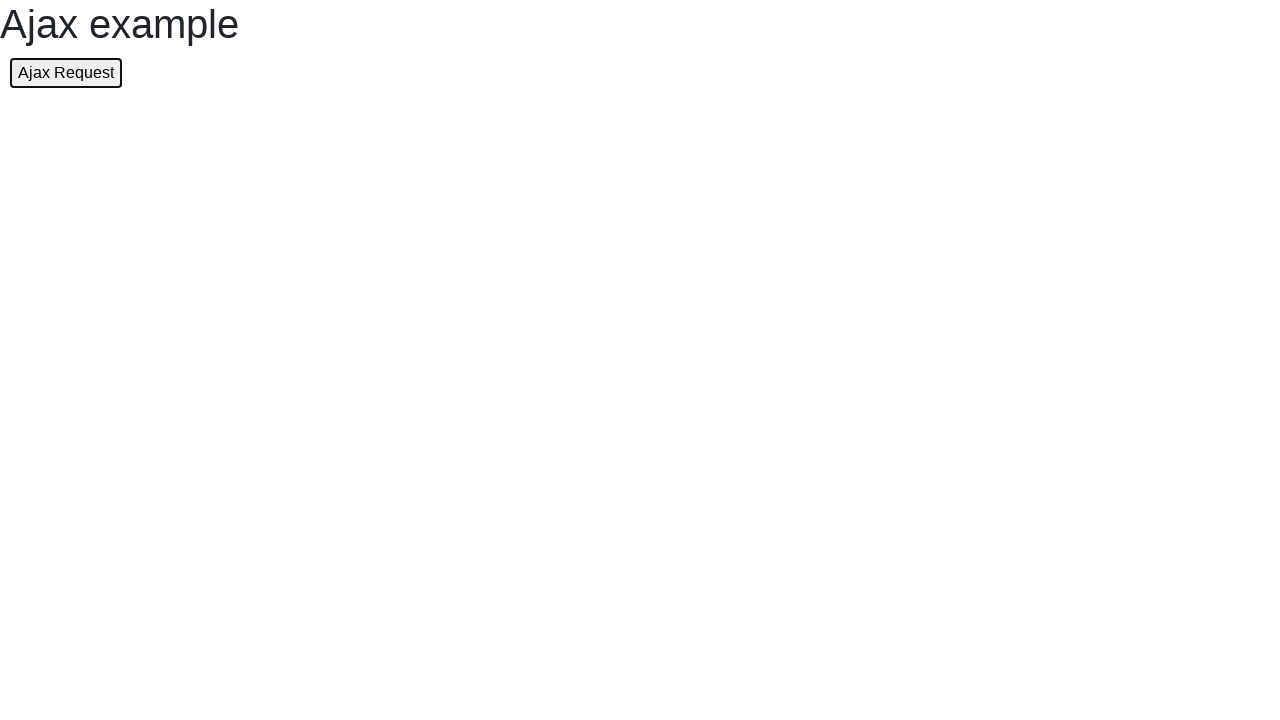

Clicked showjsbutton (click 4/4) to create element
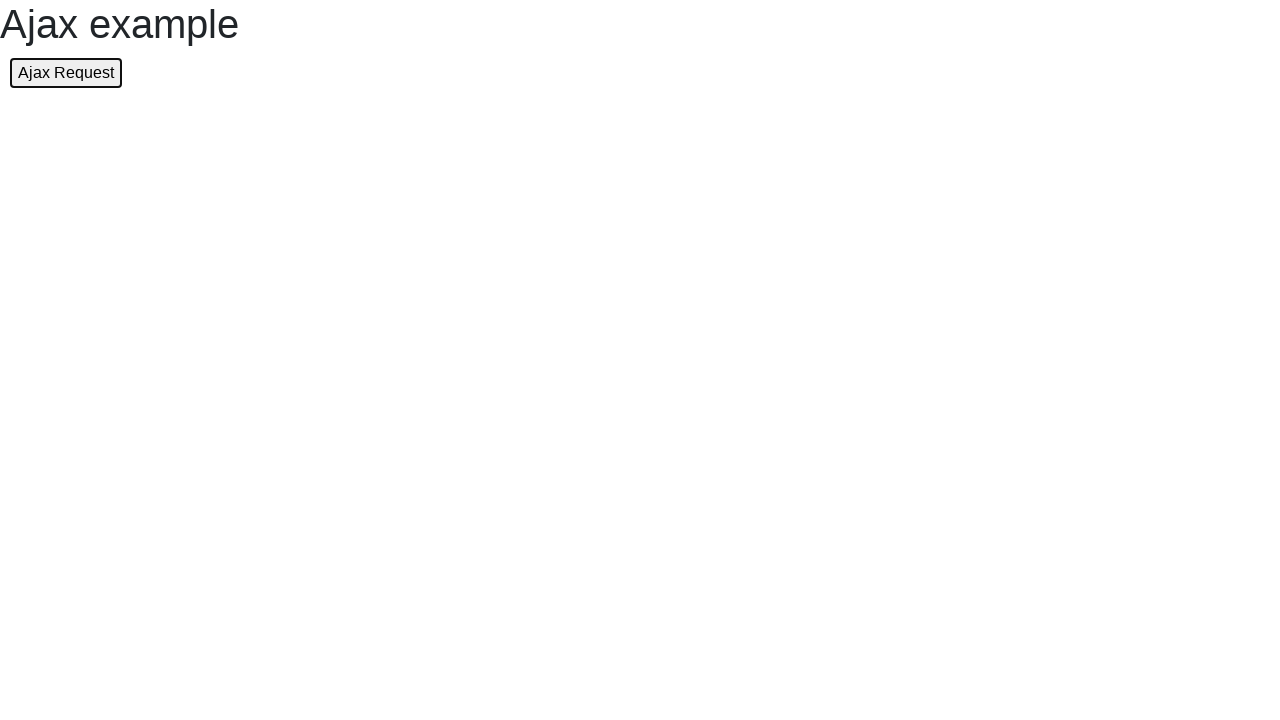

Waited for 4 target elements to be created
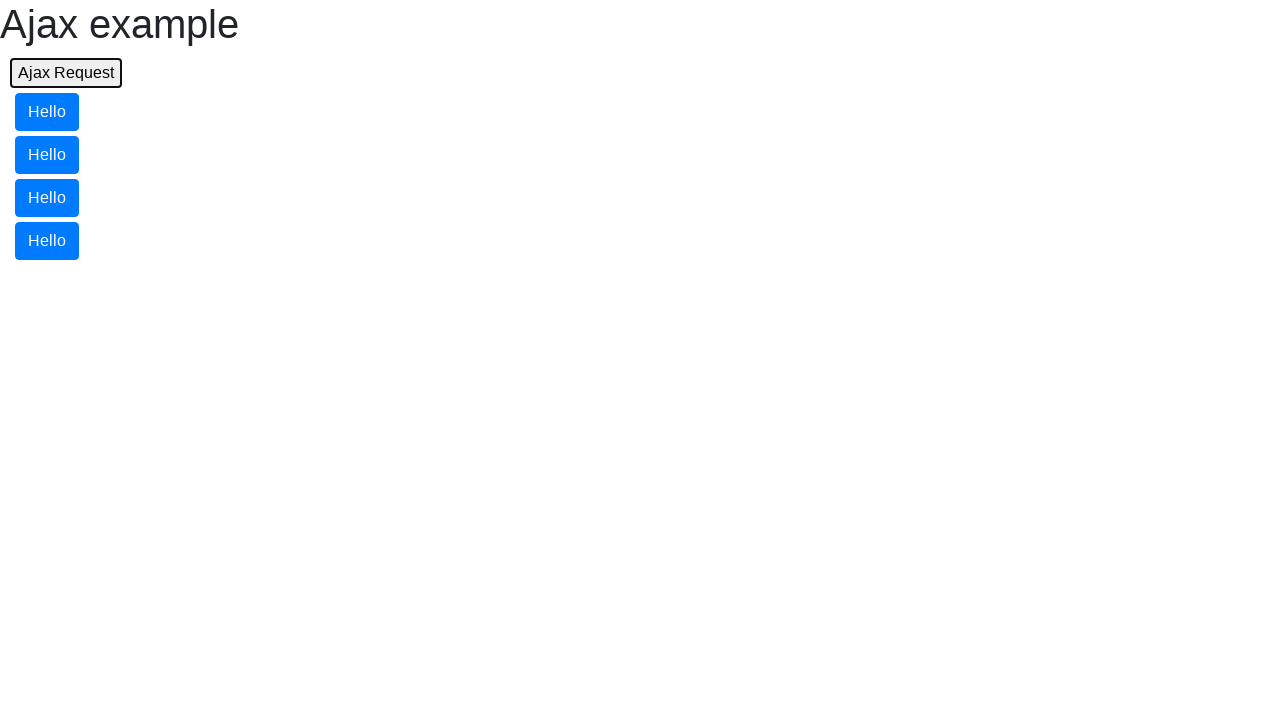

Retrieved all 4 target elements
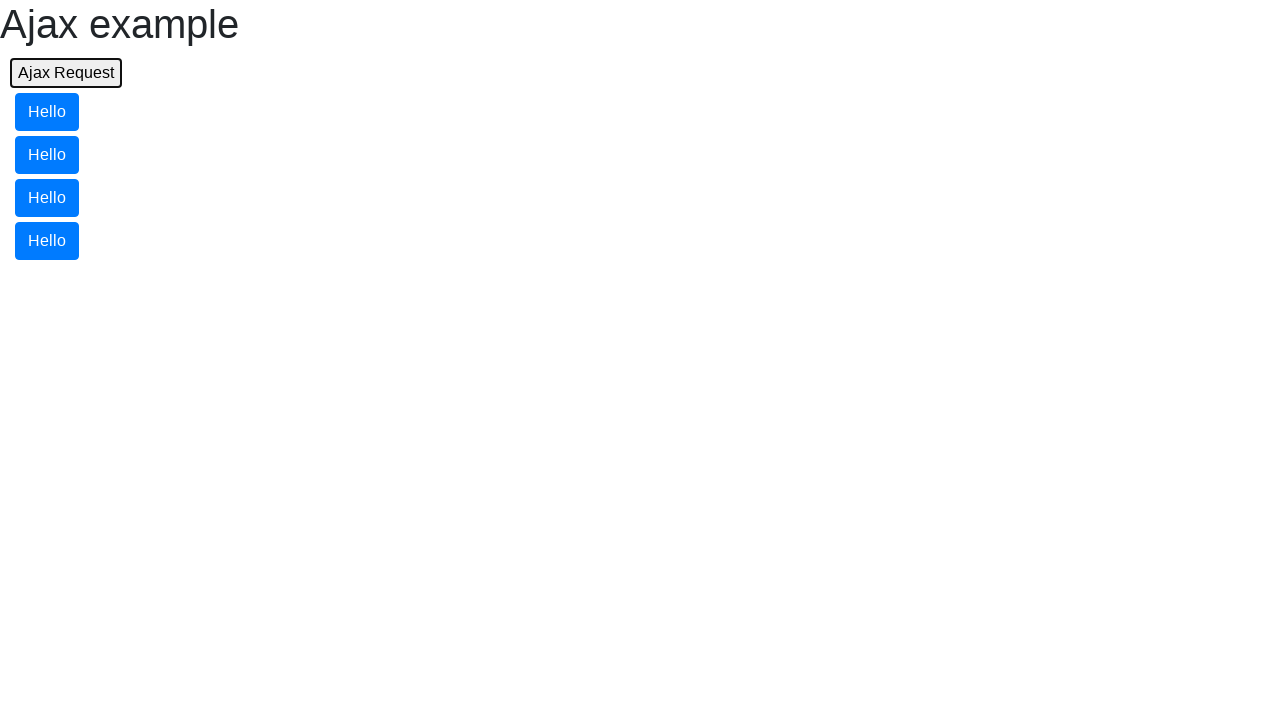

Clicked target element 1/3 to remove it
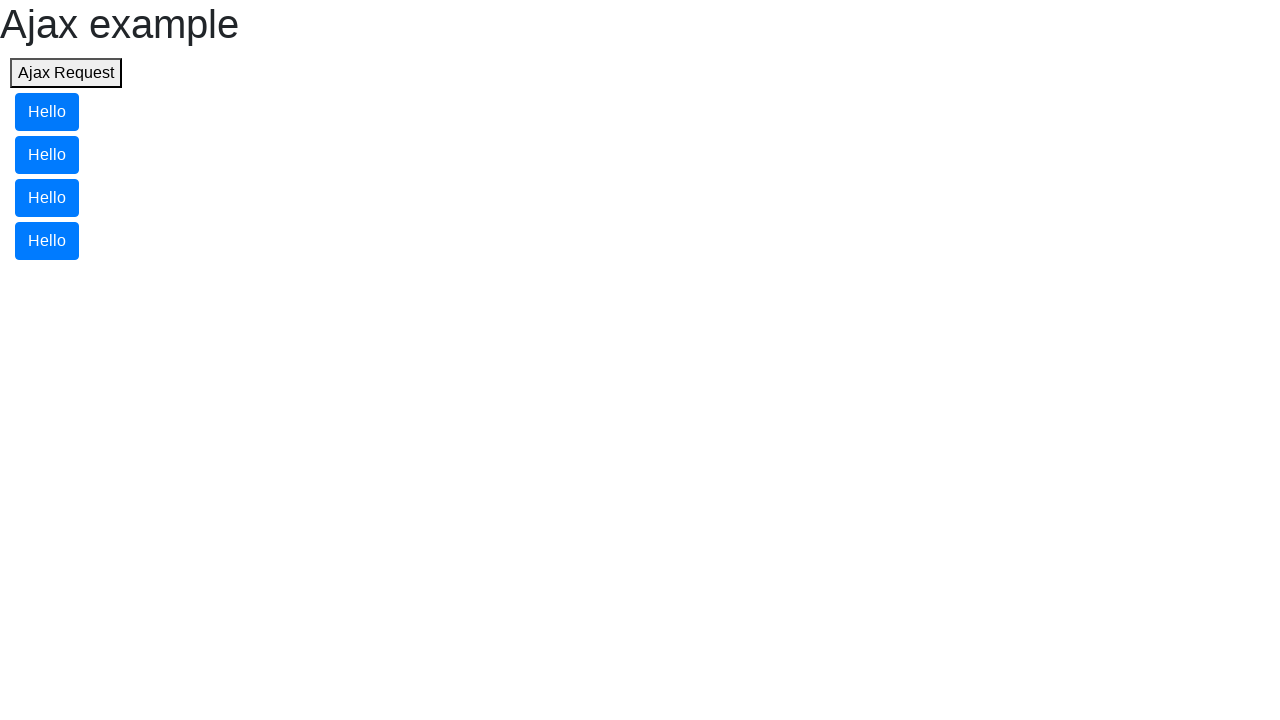

Clicked target element 2/3 to remove it
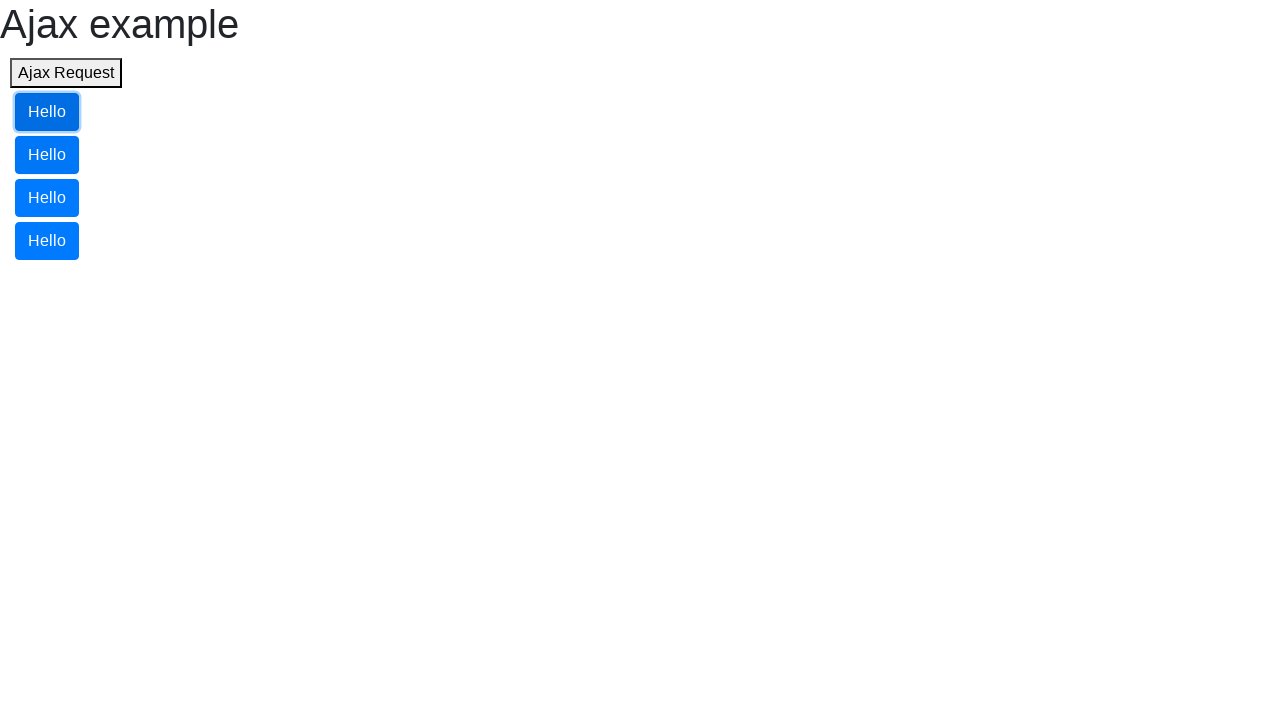

Clicked target element 3/3 to remove it
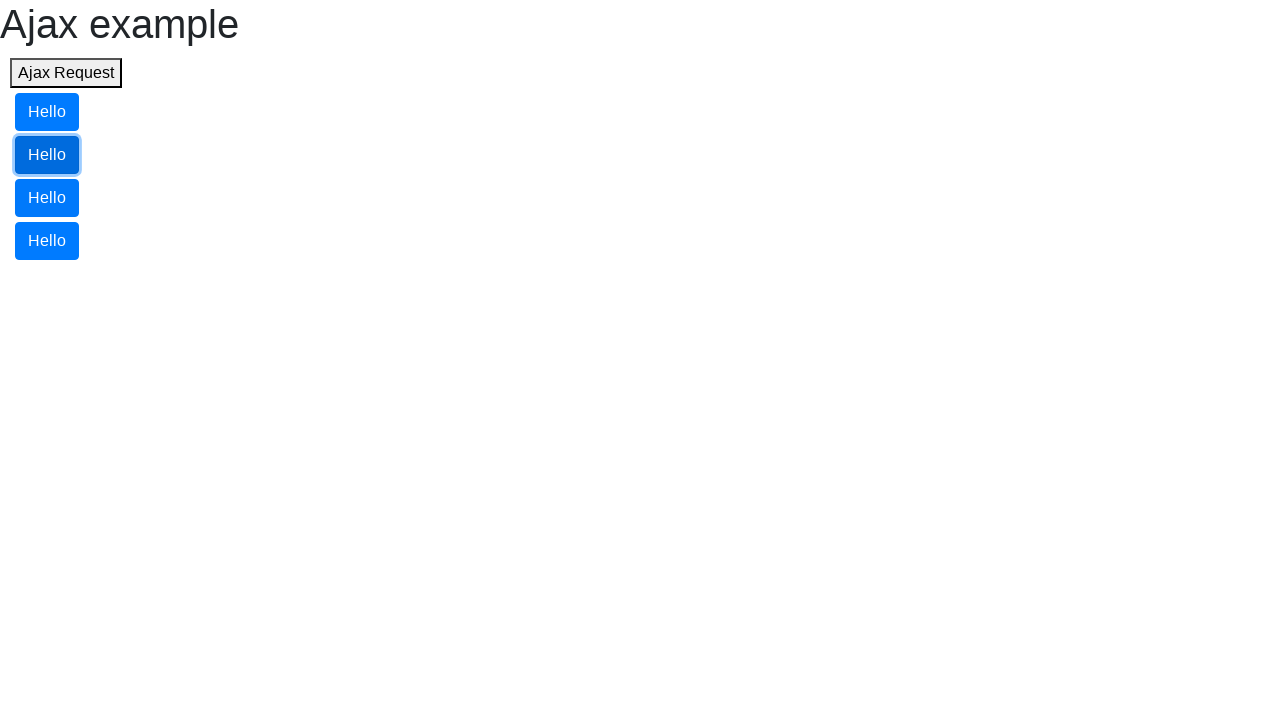

Waited for only 1 target element to remain
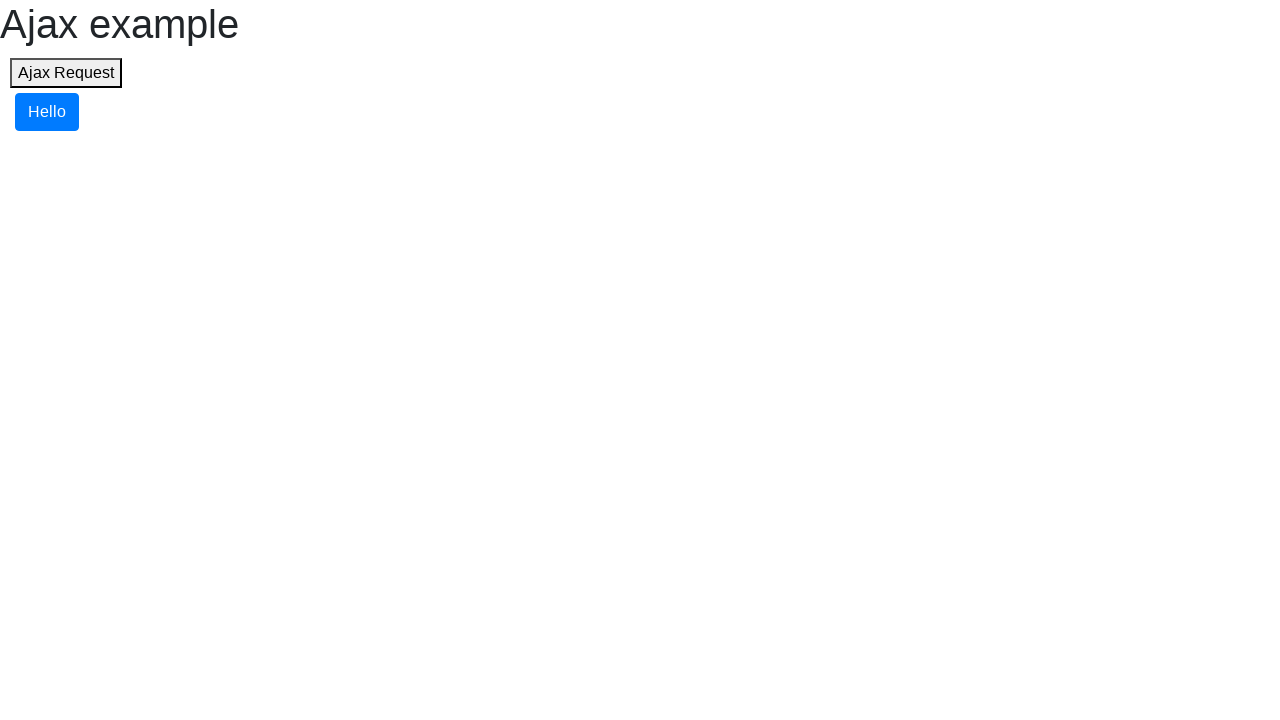

Located the last remaining target element
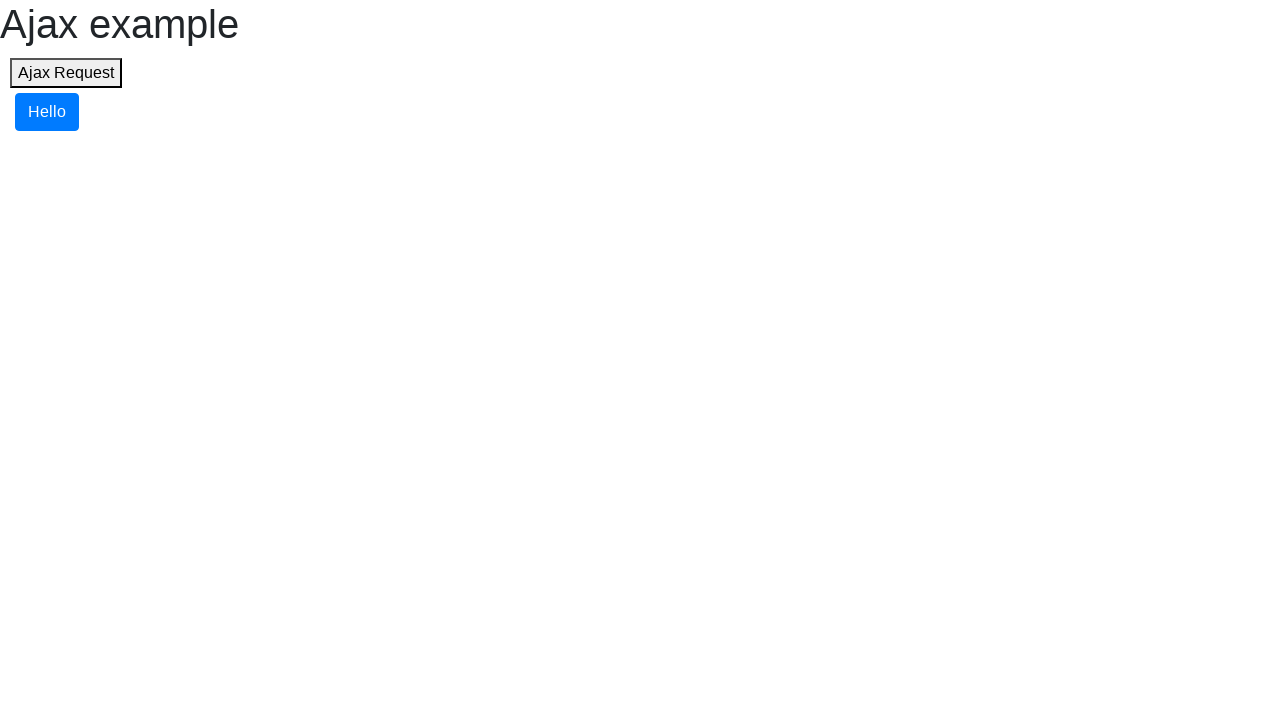

Clicked the last target element to remove it
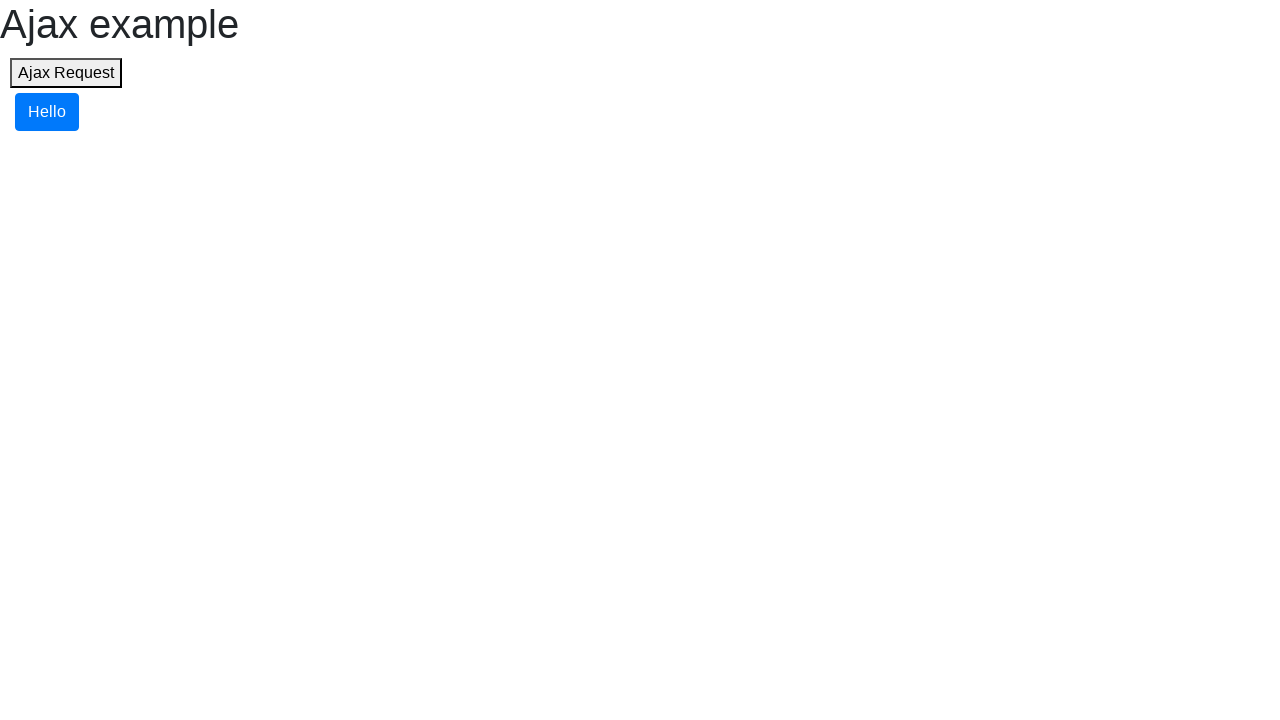

Waited for all target elements to be removed
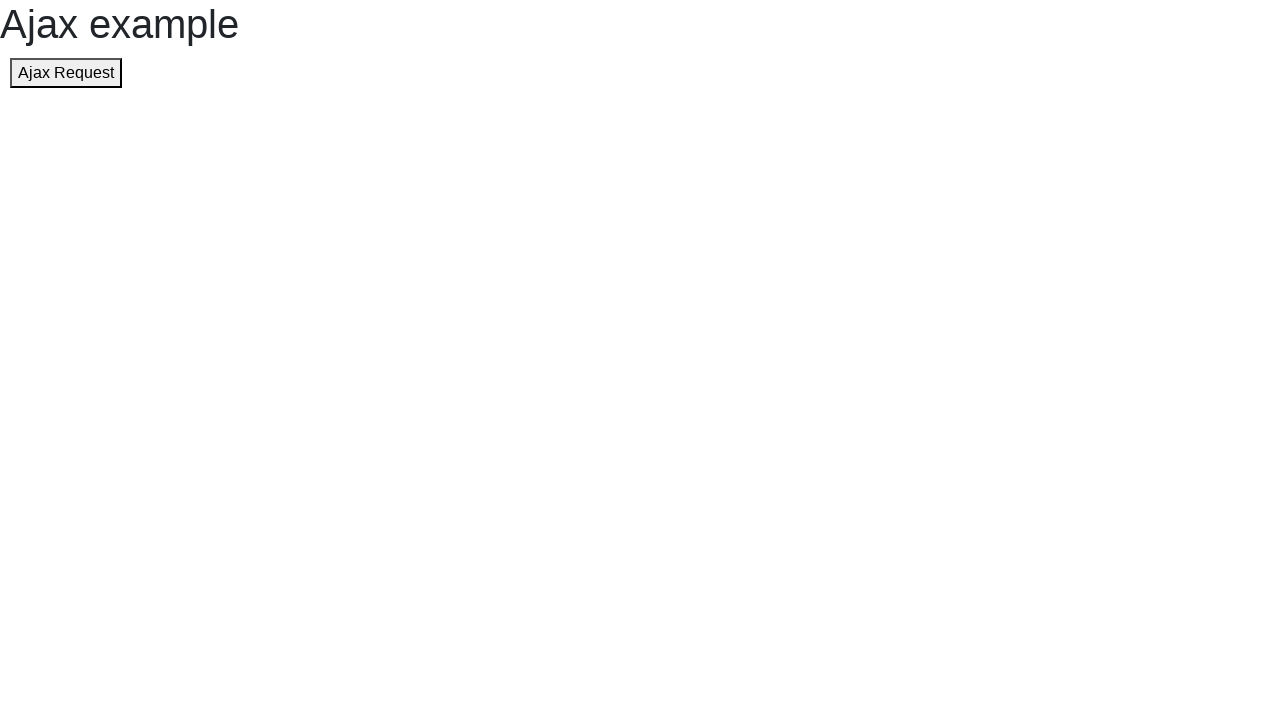

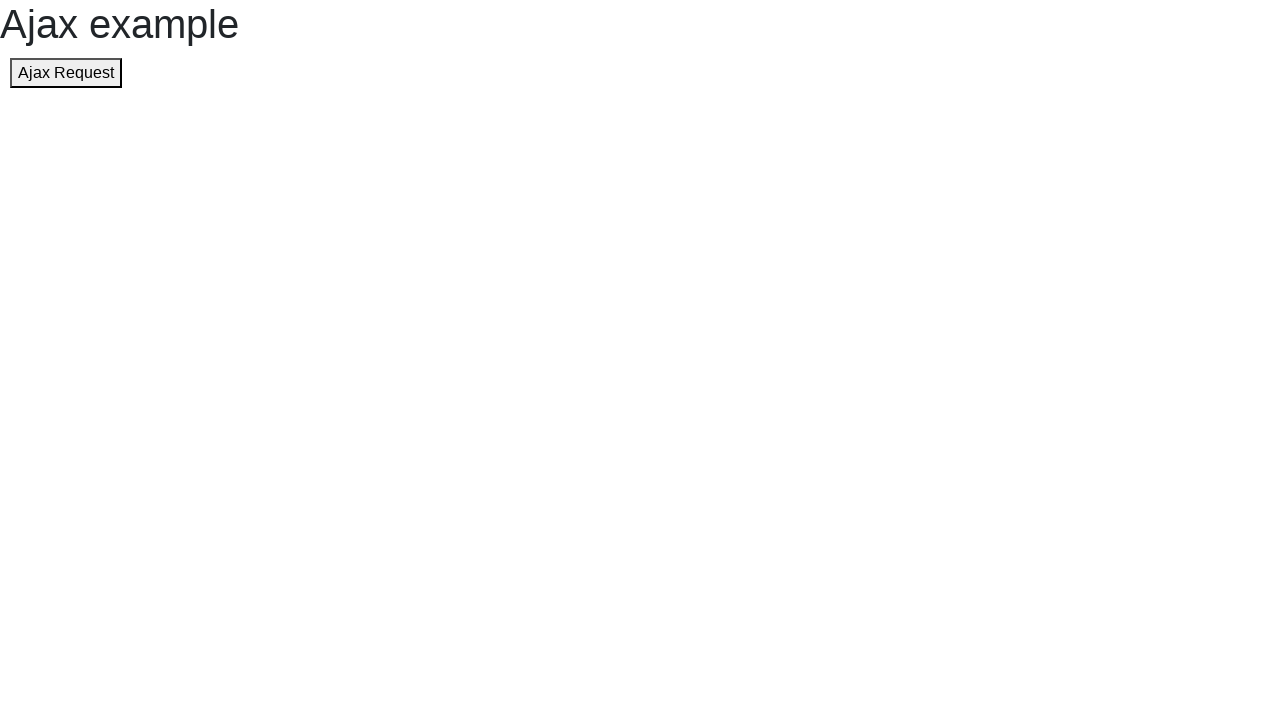